Tests adding specific grocery items (Cucumber, Brocolli, Beetroot) to cart on a shopping practice site by iterating through product list and clicking add buttons for matching items

Starting URL: https://rahulshettyacademy.com/seleniumPractise/#/

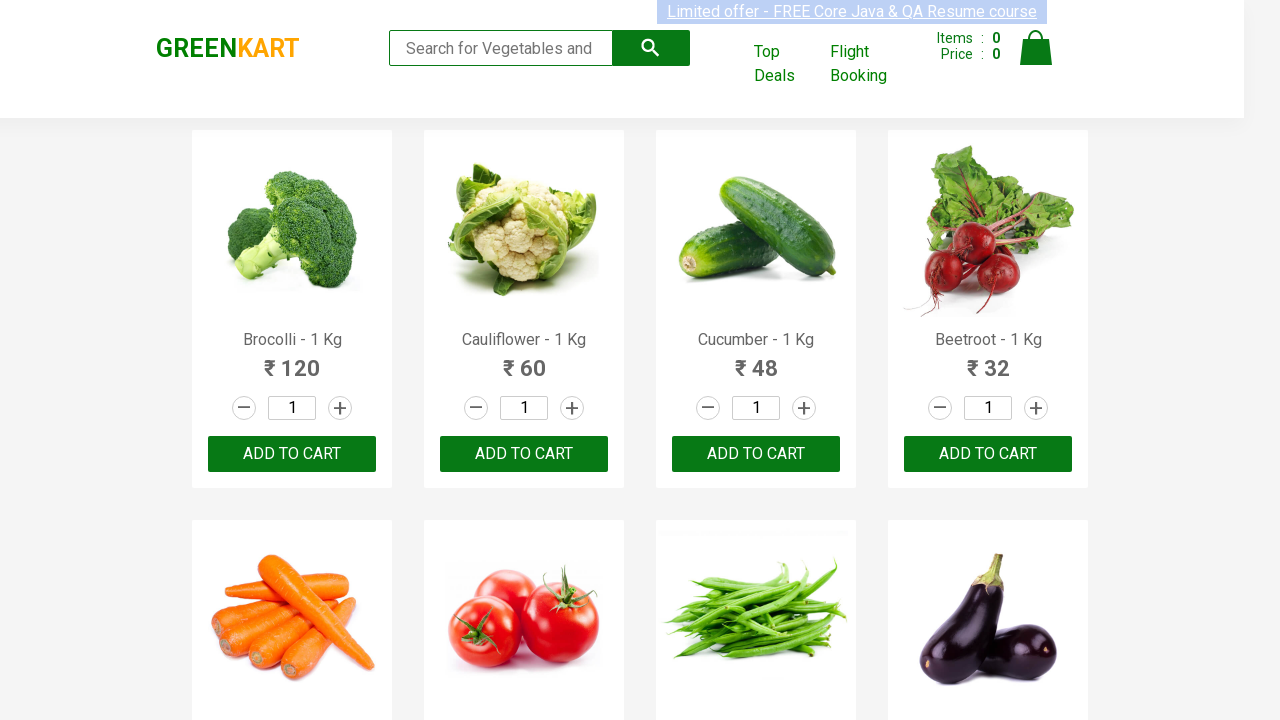

Waited for product names to load on the shopping page
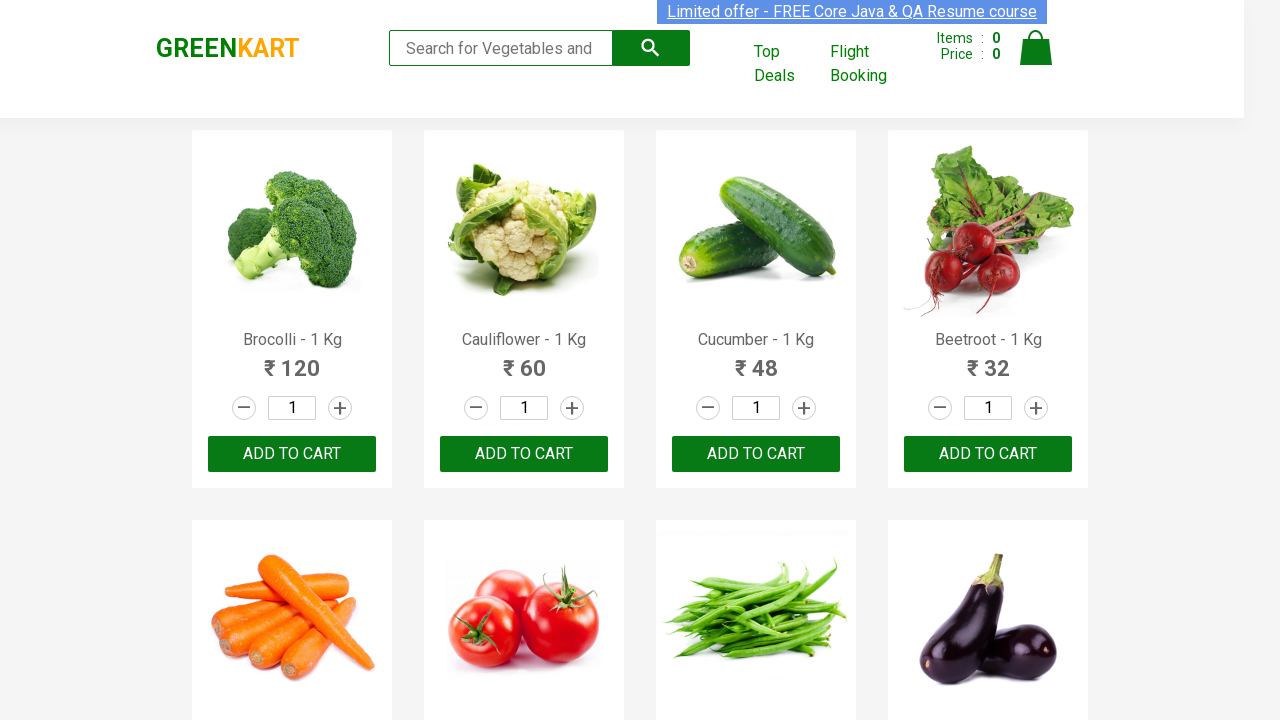

Initialized shopping list with Cucumber, Brocolli, and Beetroot
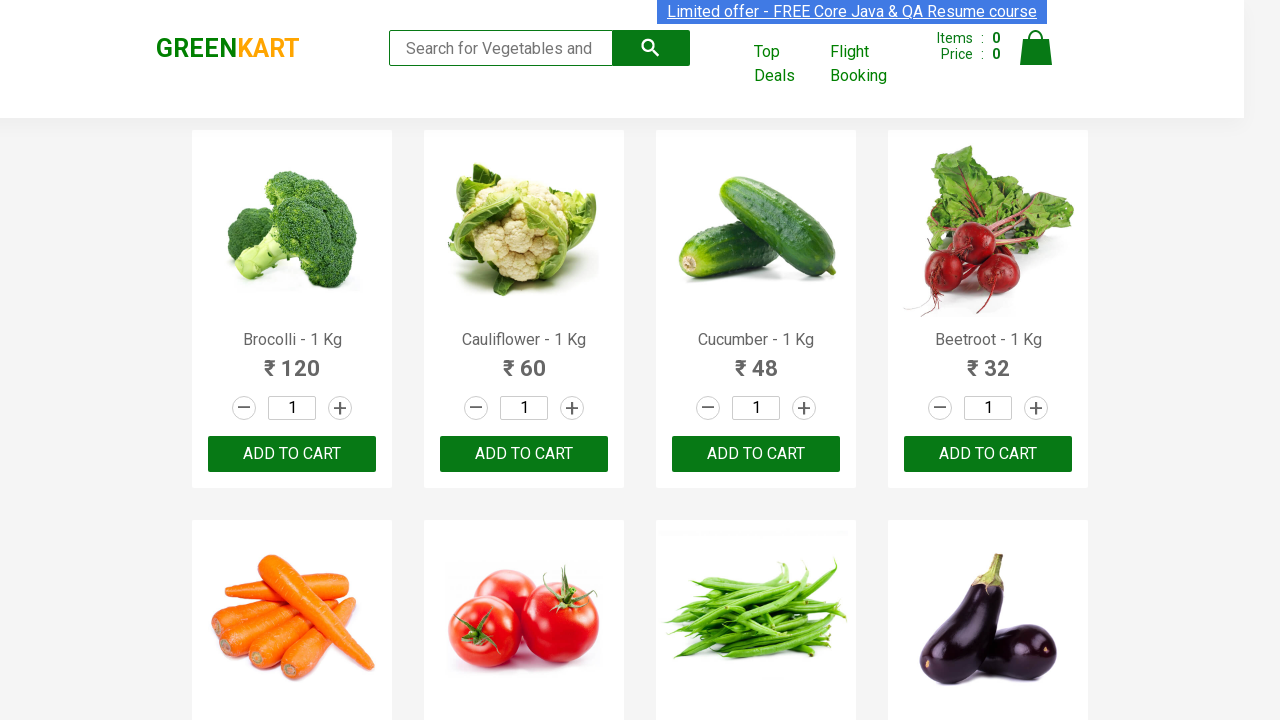

Retrieved all product name elements from the page
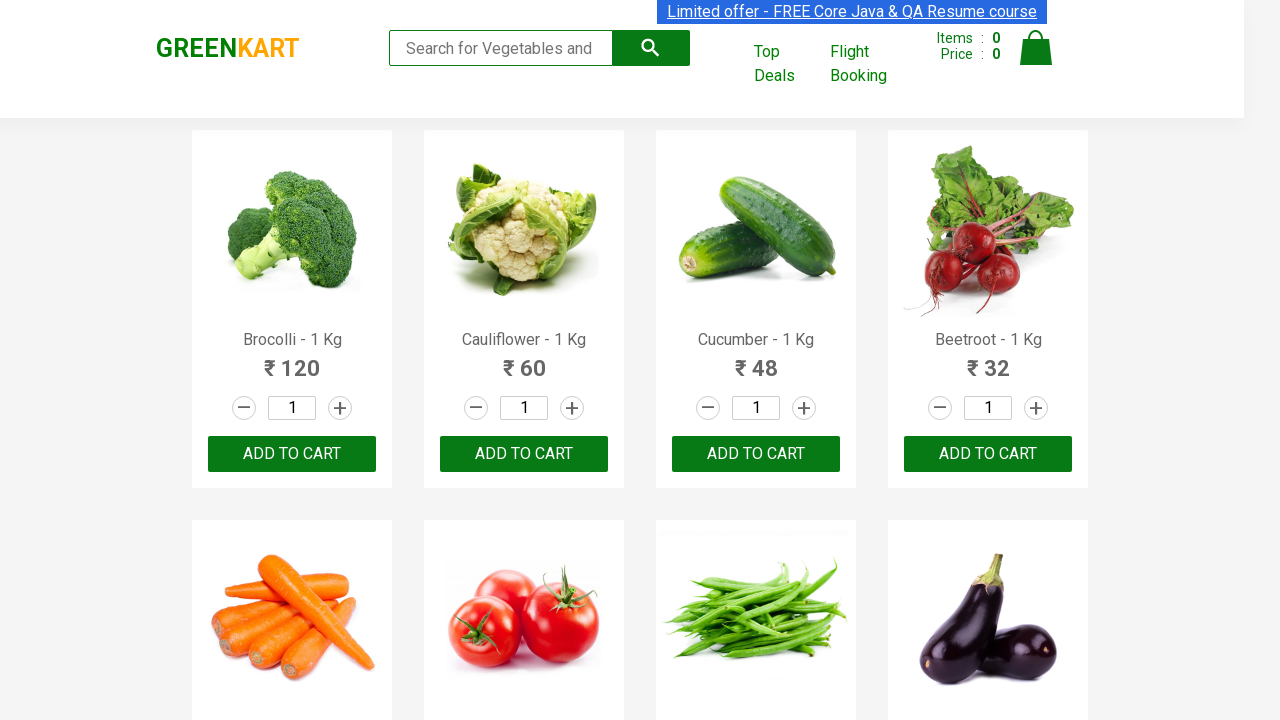

Extracted and formatted product name: 'Brocolli'
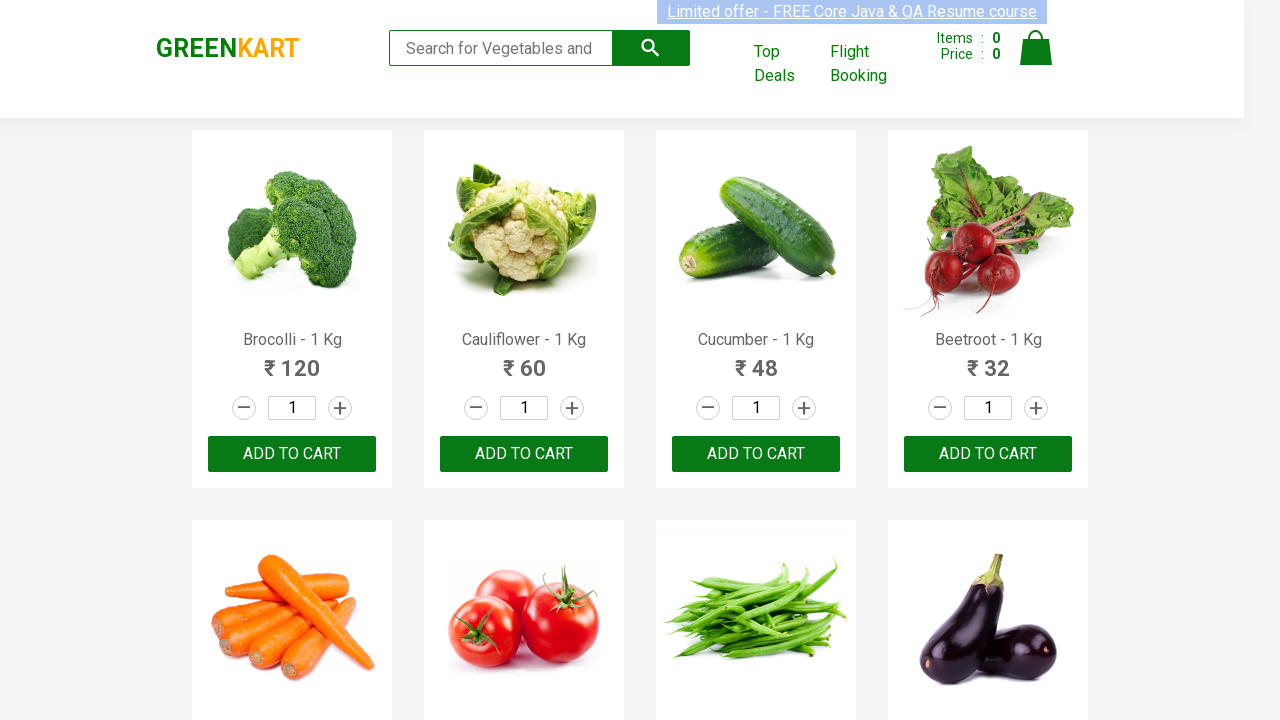

Found matching item 'Brocolli' in shopping list (item 1 of 3)
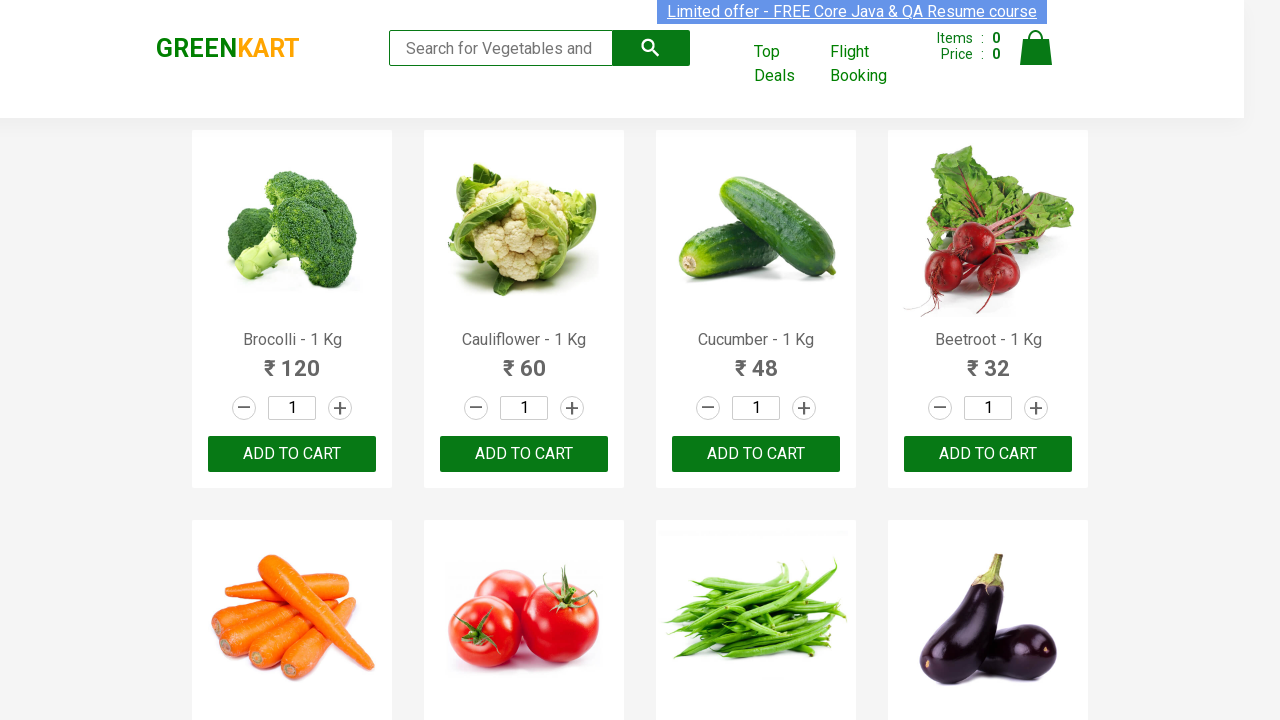

Clicked 'Add to cart' button for Brocolli at (292, 454) on xpath=//div[@class='product-action']/button >> nth=0
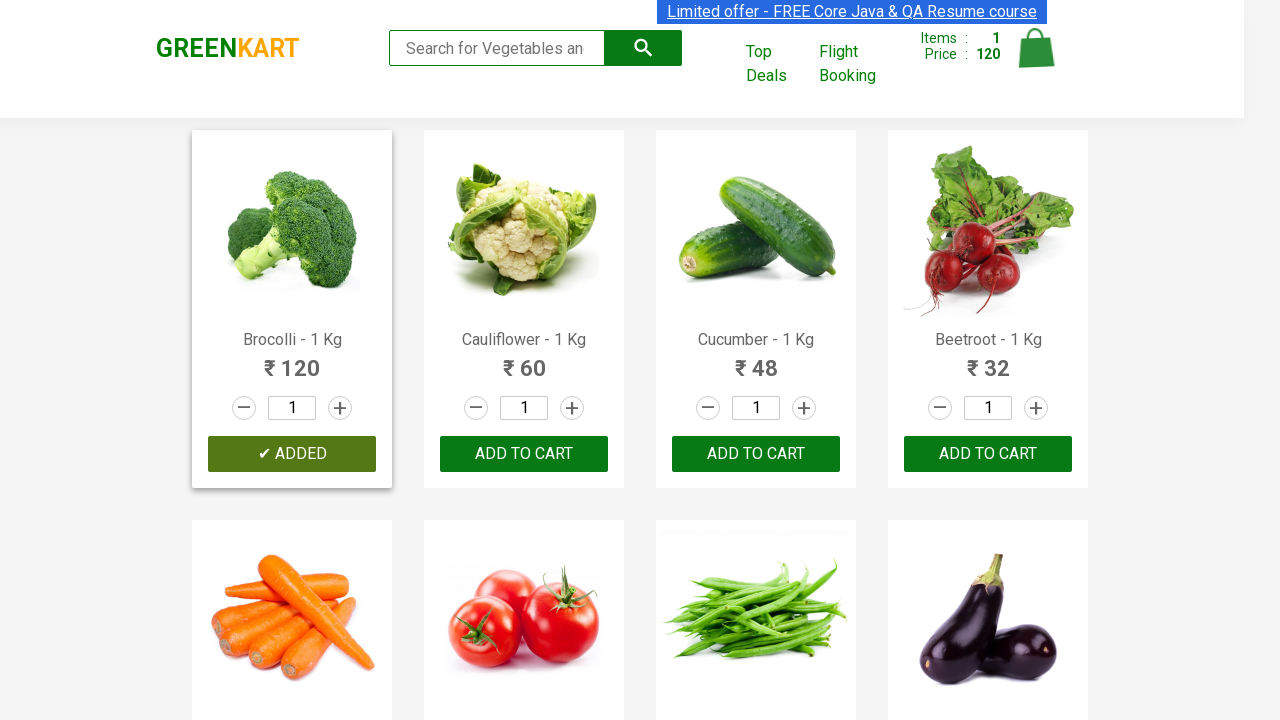

Extracted and formatted product name: 'Cauliflower'
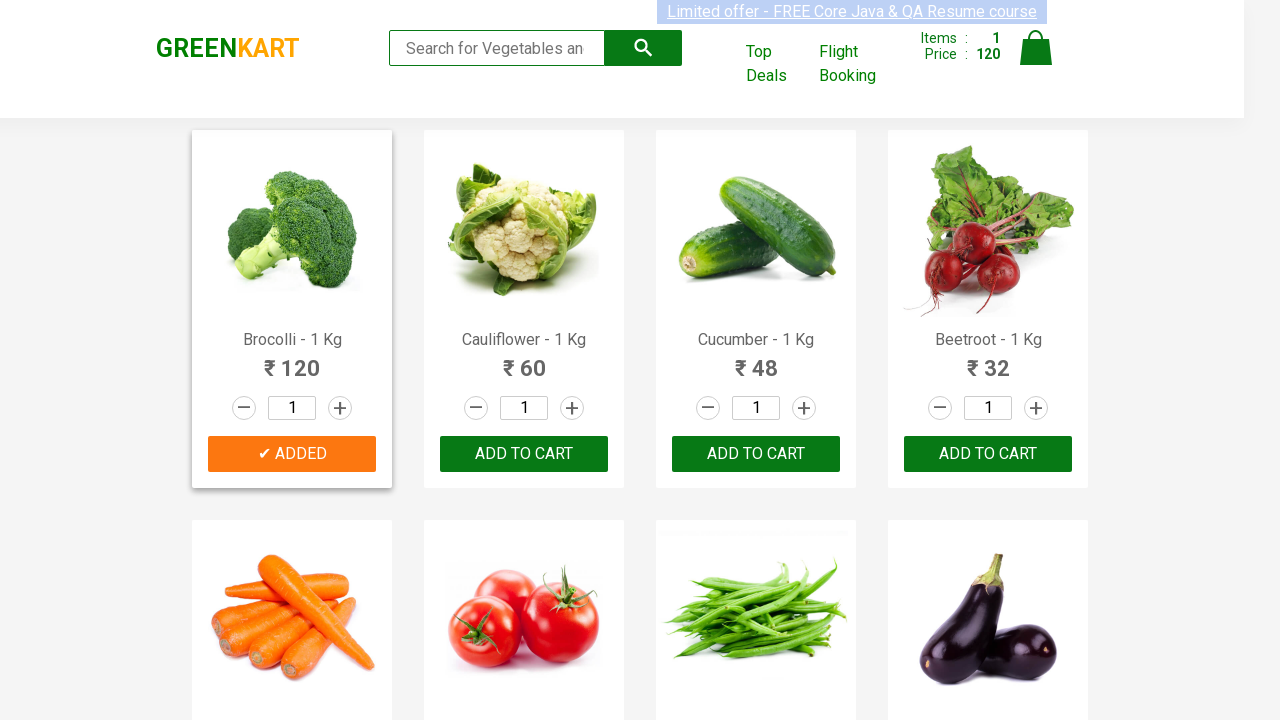

Extracted and formatted product name: 'Cucumber'
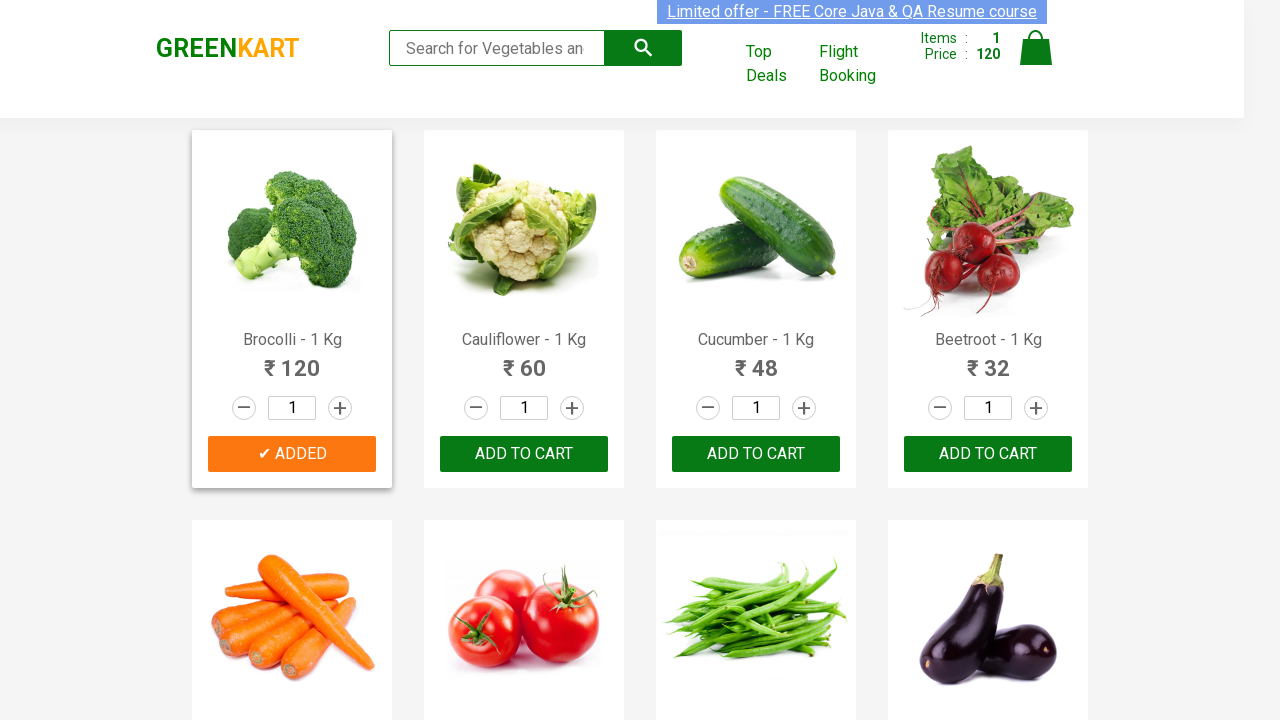

Found matching item 'Cucumber' in shopping list (item 2 of 3)
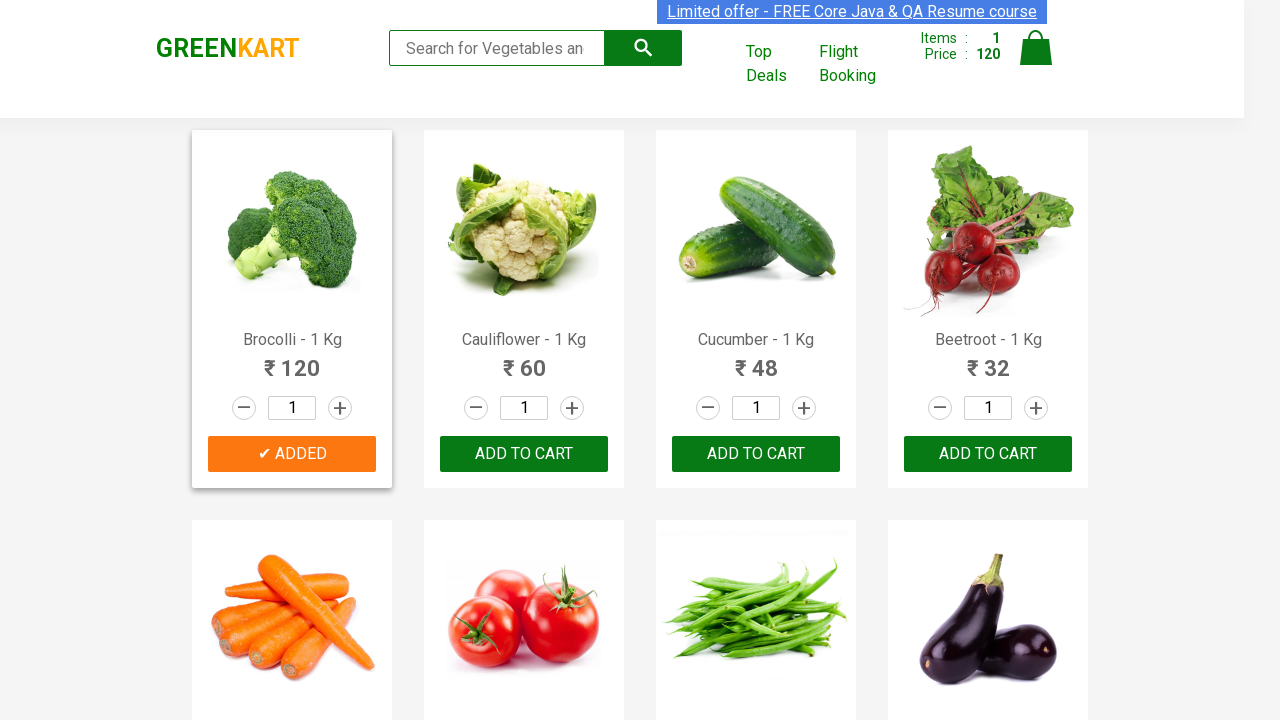

Clicked 'Add to cart' button for Cucumber at (756, 454) on xpath=//div[@class='product-action']/button >> nth=2
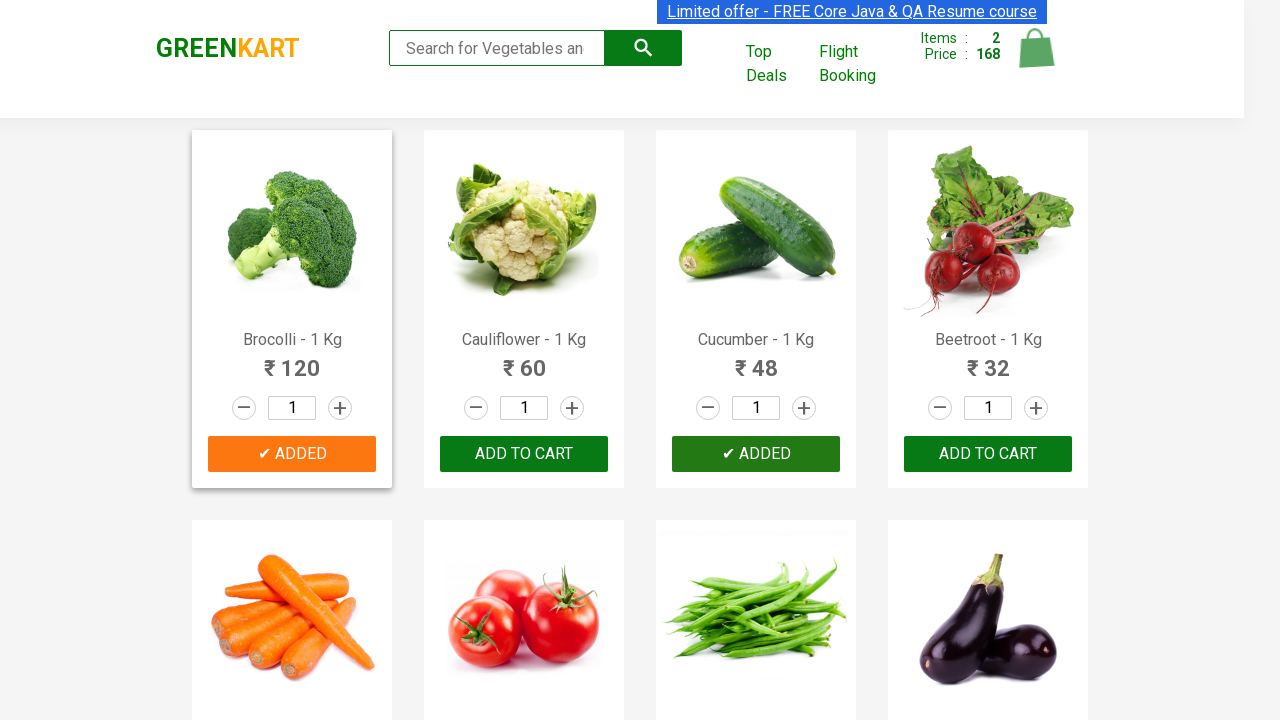

Extracted and formatted product name: 'Beetroot'
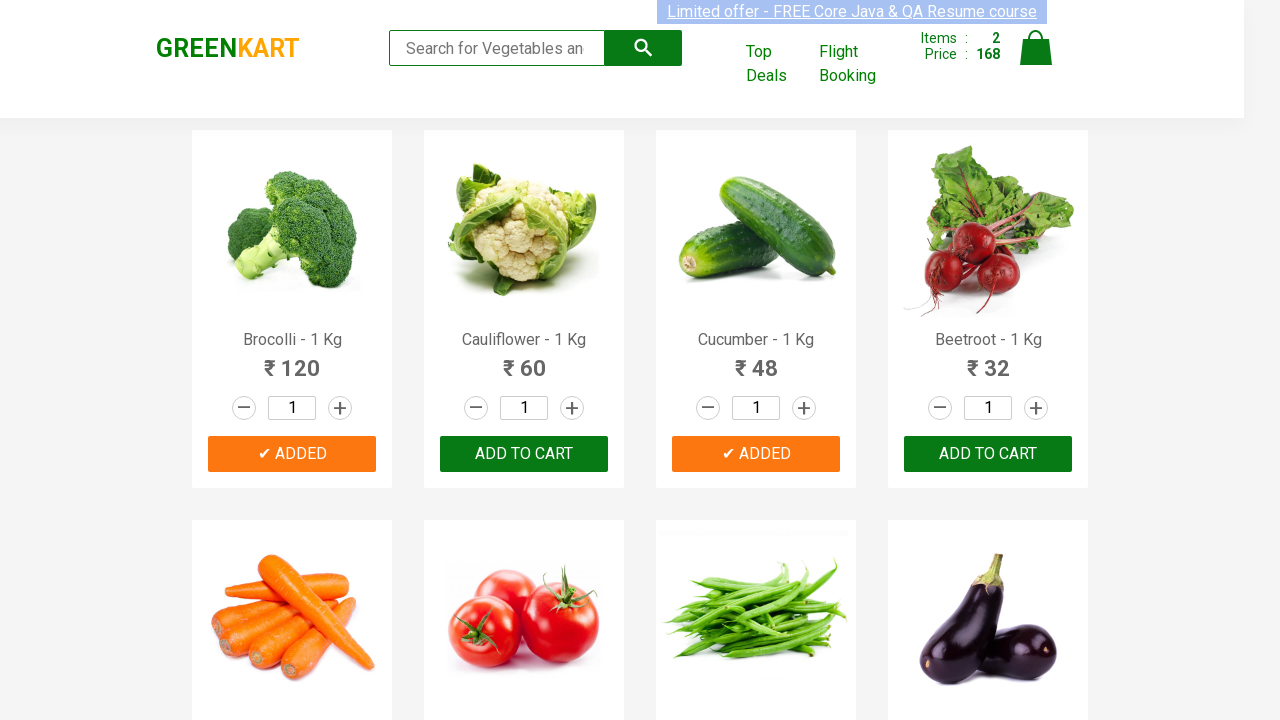

Found matching item 'Beetroot' in shopping list (item 3 of 3)
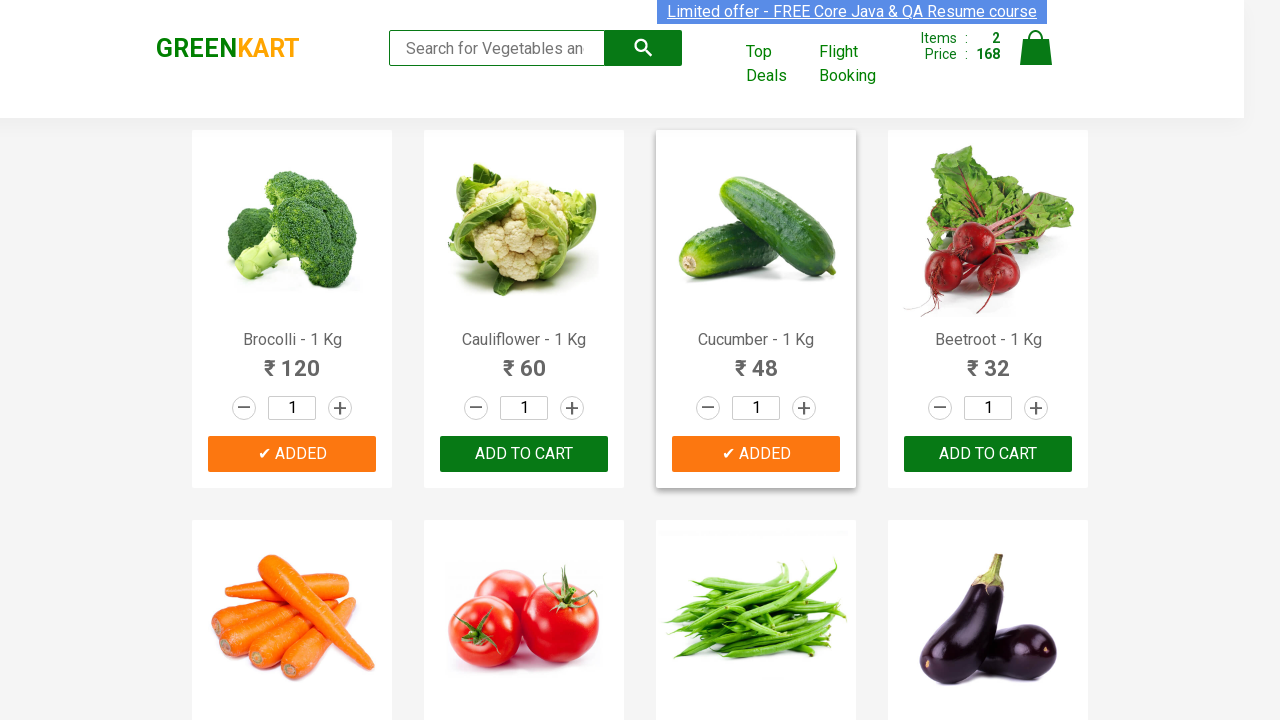

Clicked 'Add to cart' button for Beetroot at (988, 454) on xpath=//div[@class='product-action']/button >> nth=3
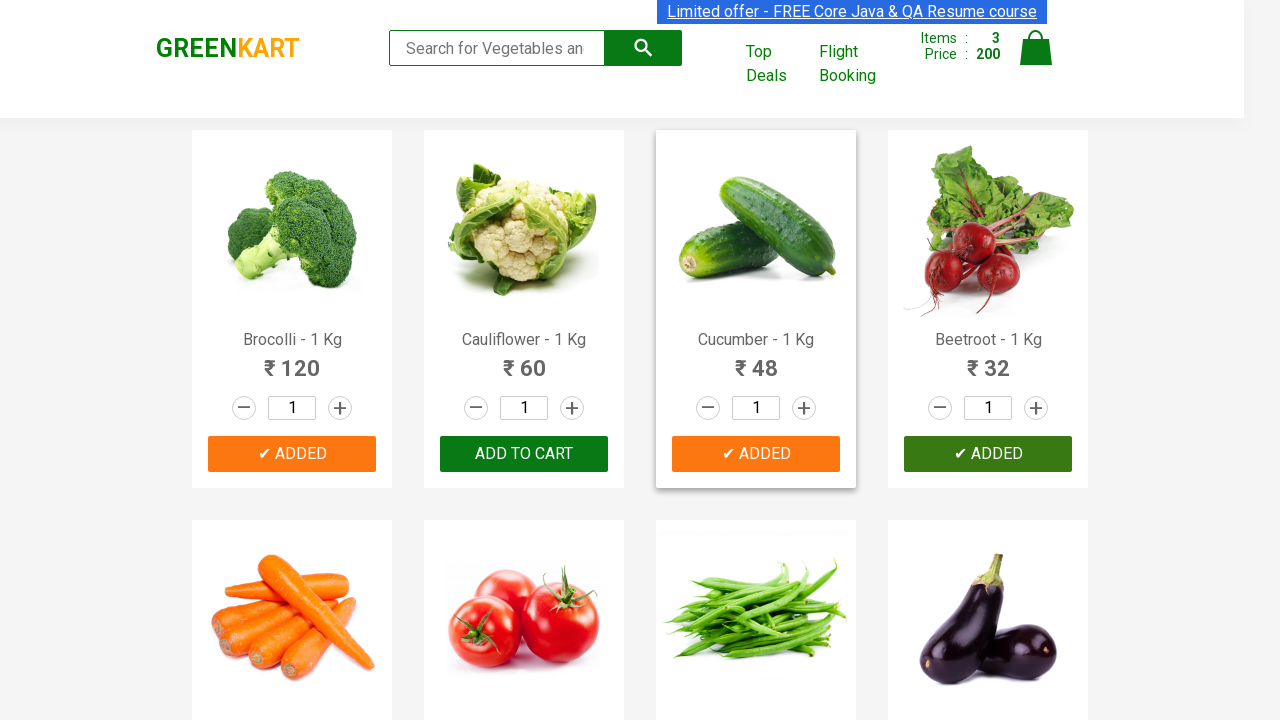

All required items have been added to cart - stopping search
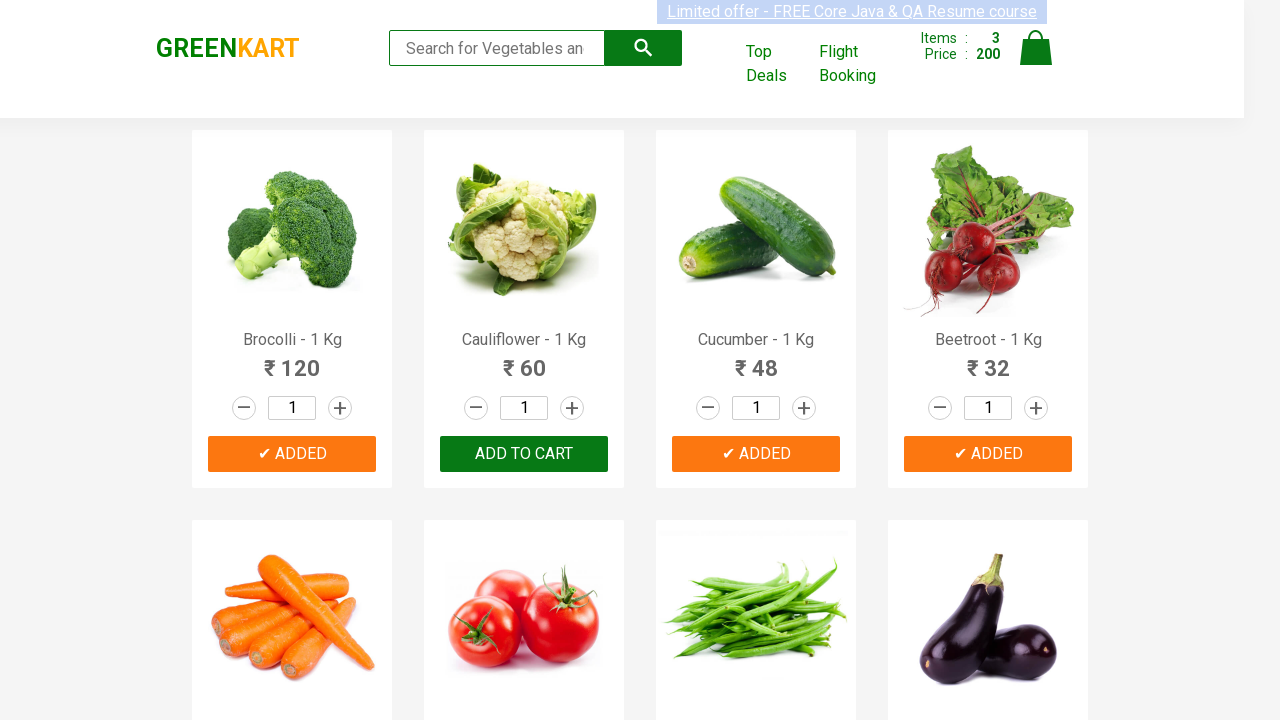

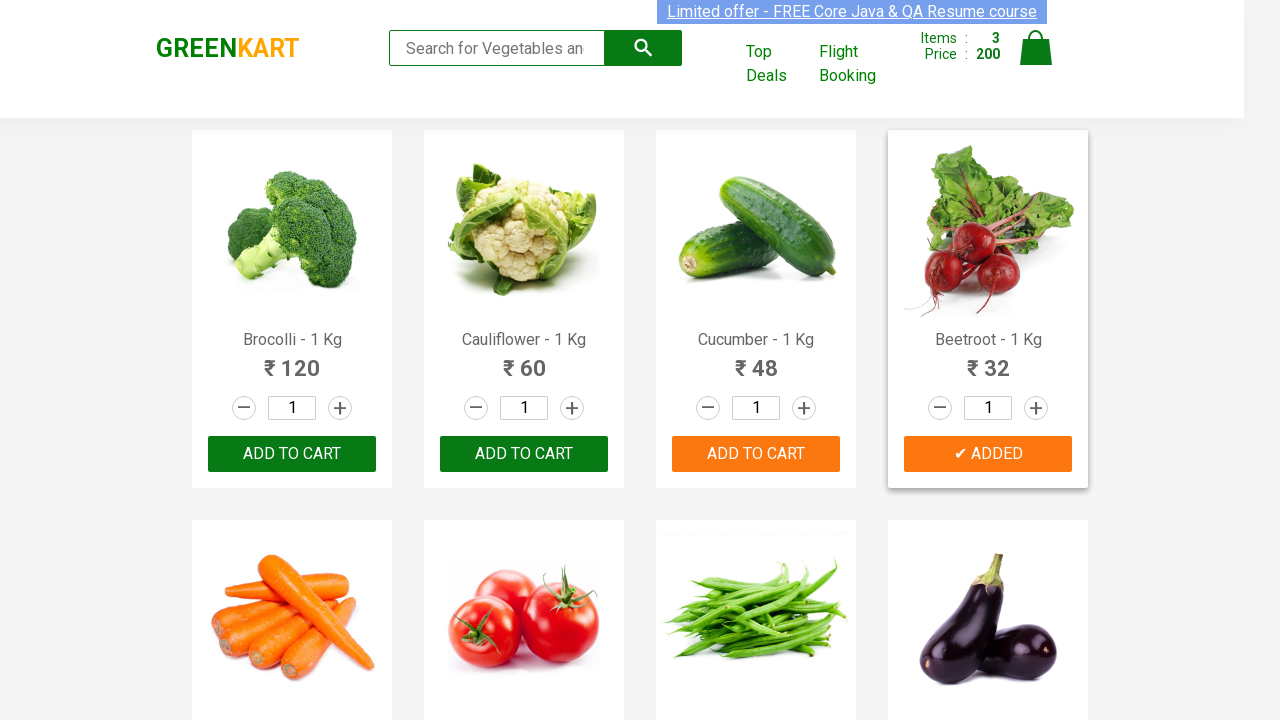